Tests the Python.org search functionality by entering a search query and submitting the form using the Enter key

Starting URL: https://www.python.org

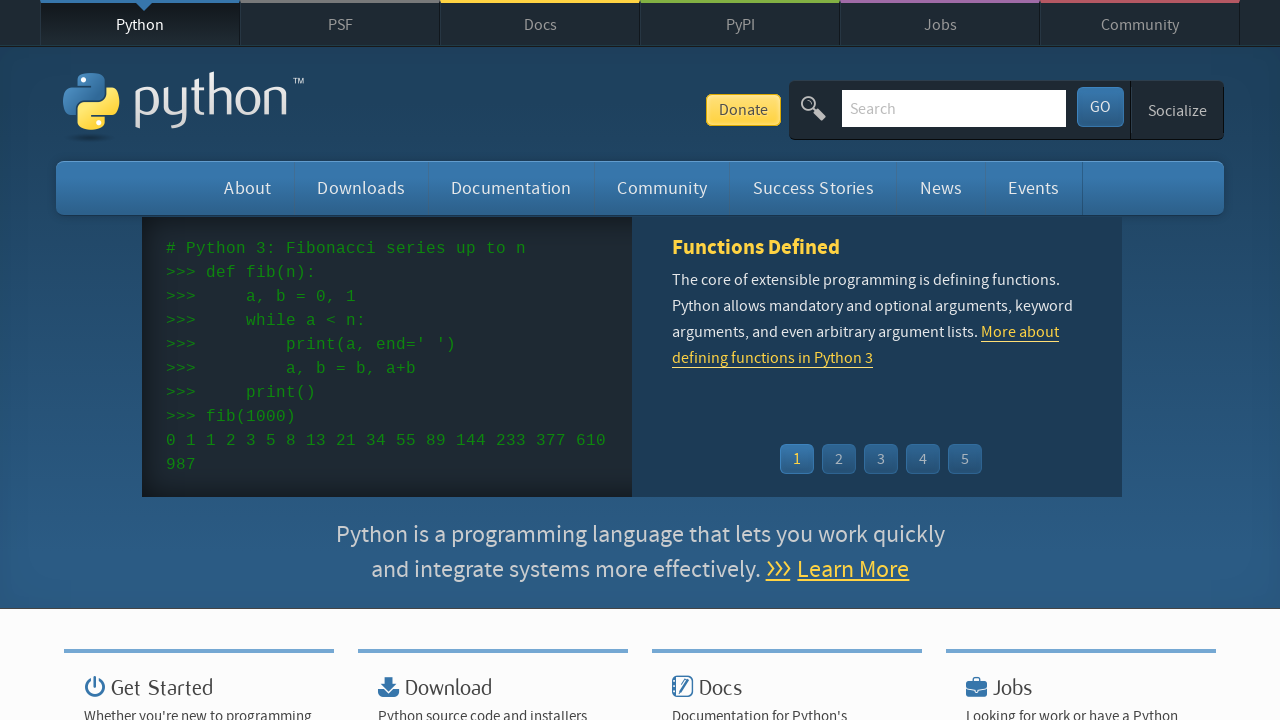

Filled search box with query 'pysider' on input[name='q']
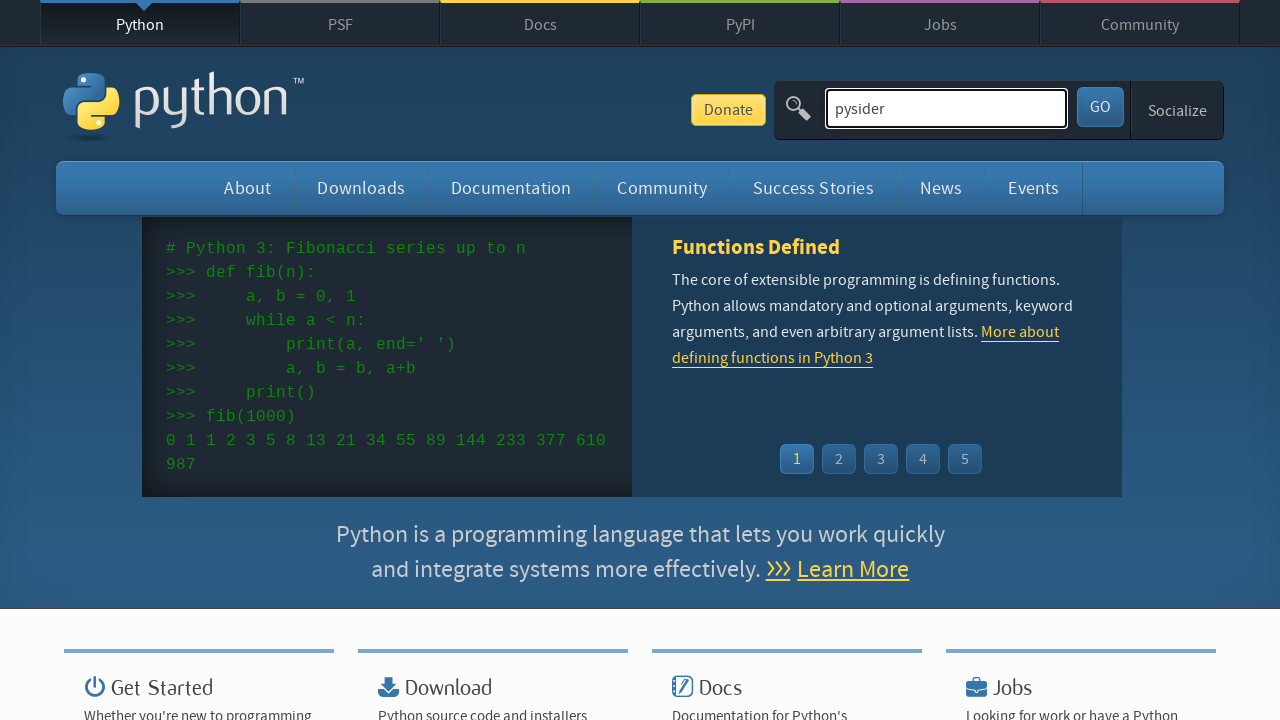

Pressed Enter to submit search form on input[name='q']
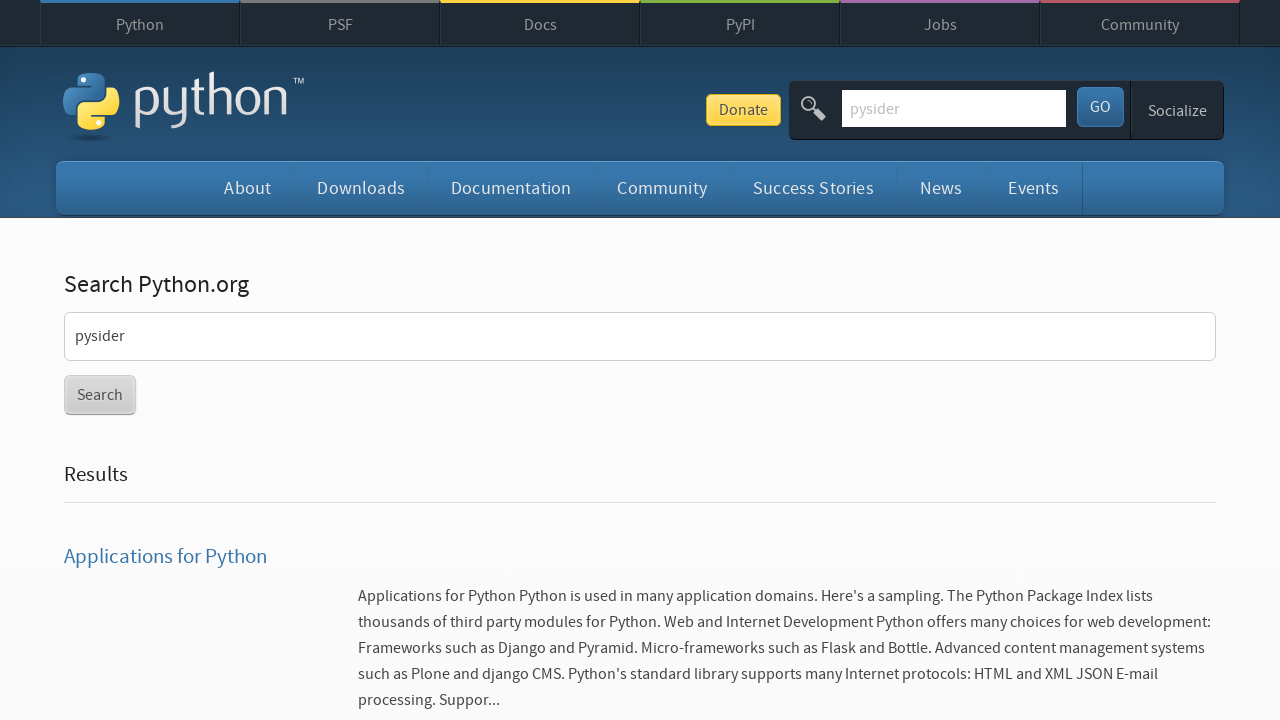

Search results loaded and network idle
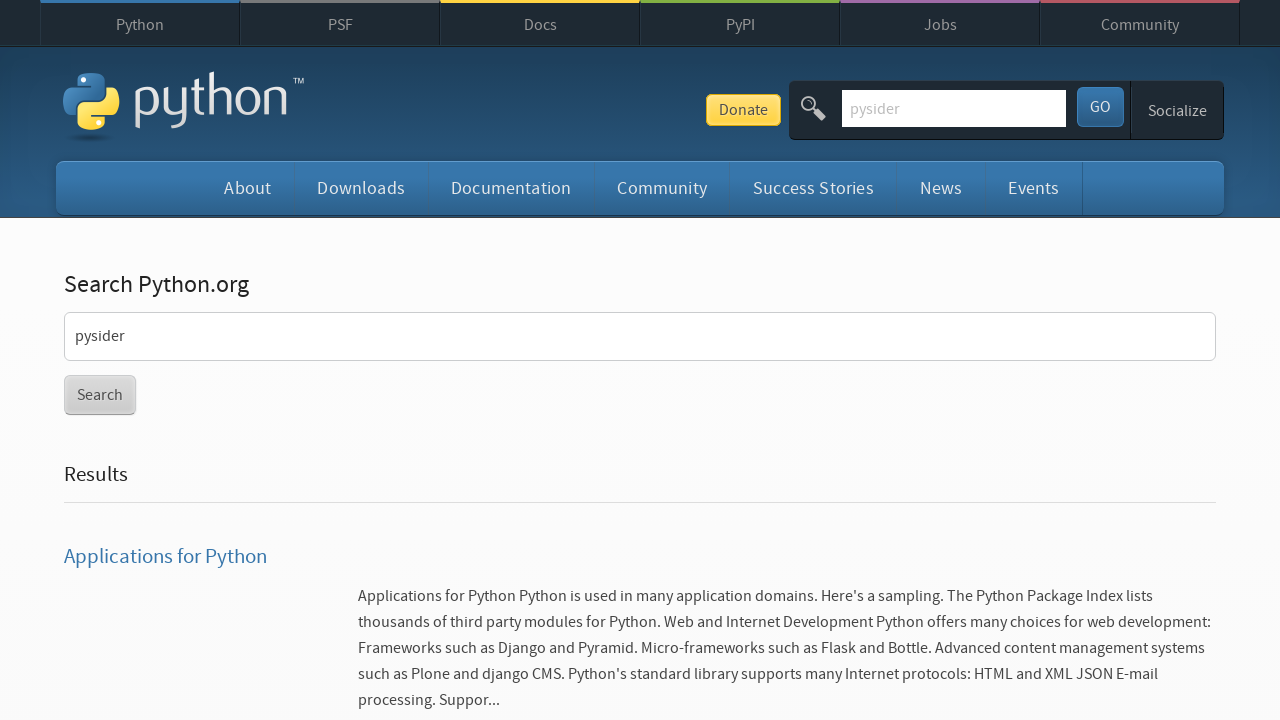

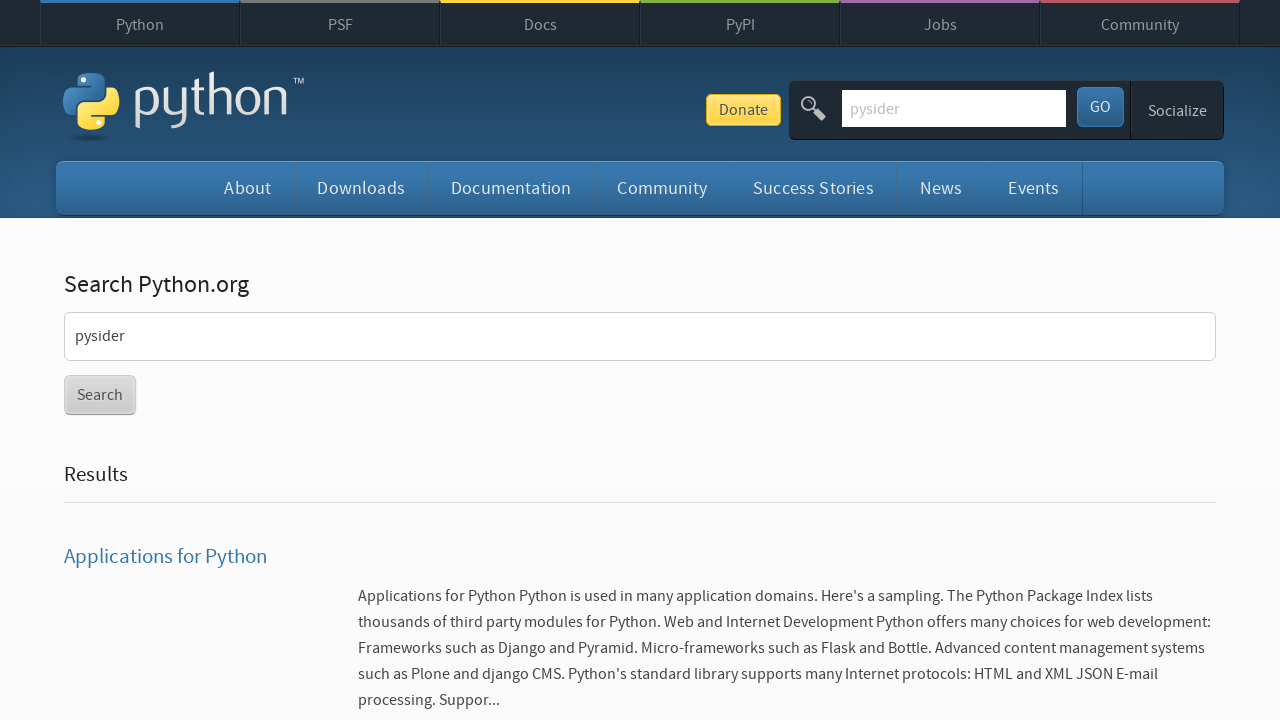